Tests that clicking on the "Due" column header twice sorts the numerical values in descending order.

Starting URL: http://the-internet.herokuapp.com/tables

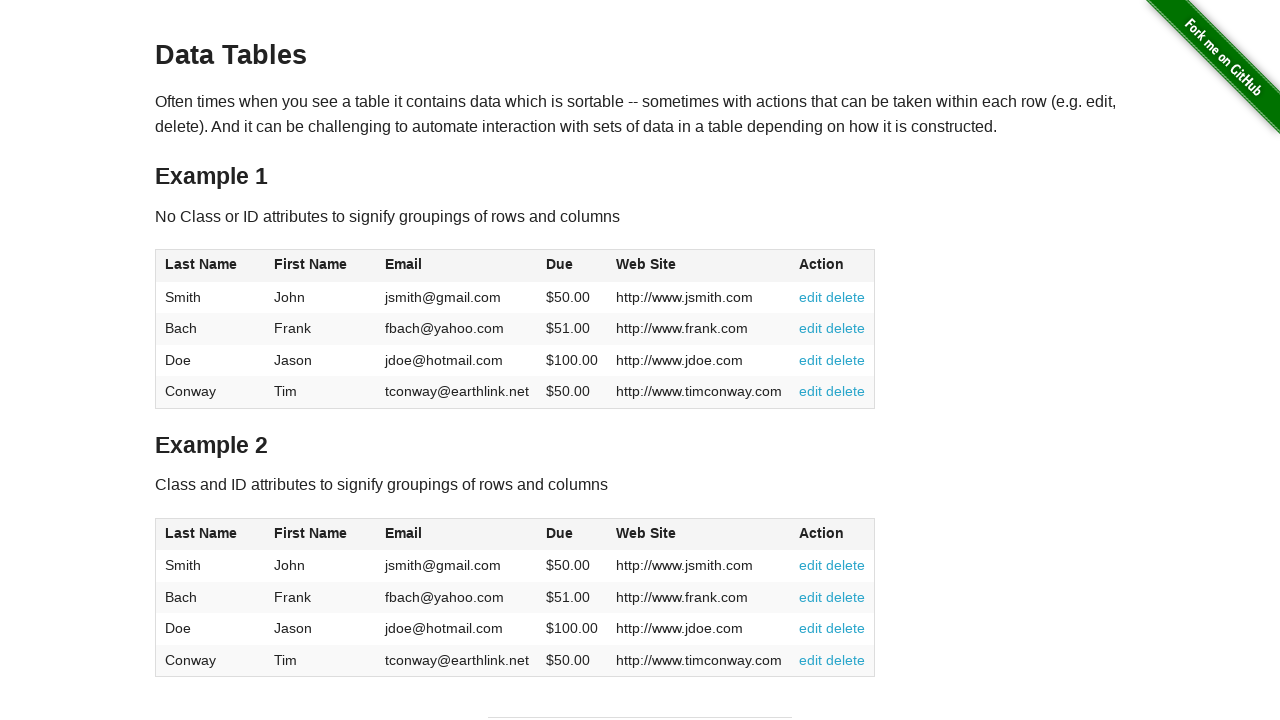

Clicked Due column header first time to sort ascending at (572, 266) on #table1 thead tr th:nth-of-type(4)
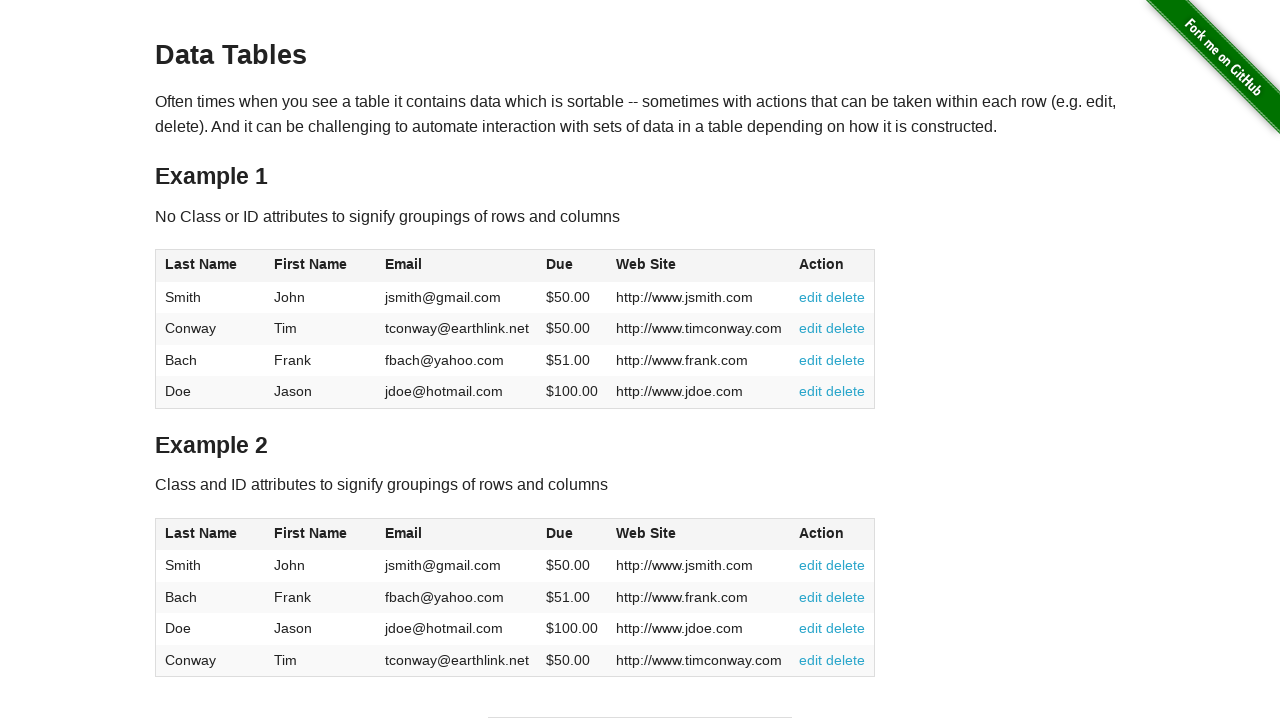

Clicked Due column header second time to sort descending at (572, 266) on #table1 thead tr th:nth-of-type(4)
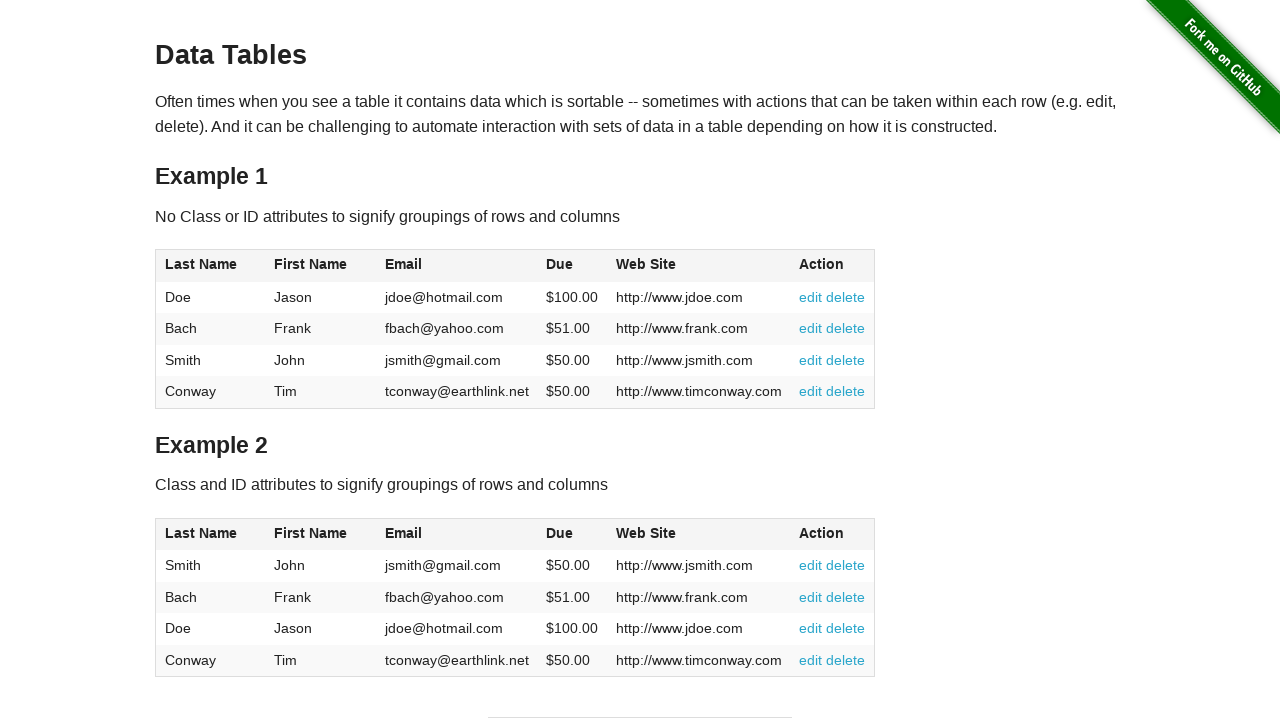

Table data loaded with sorted Due column
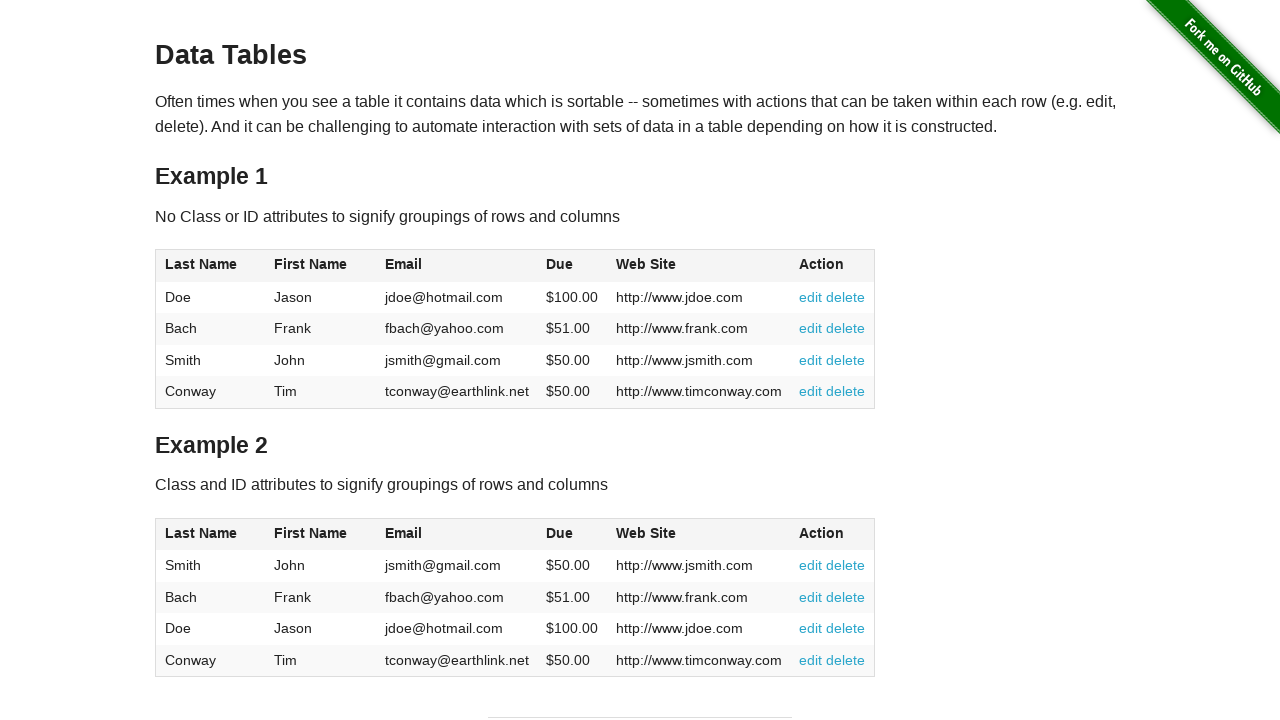

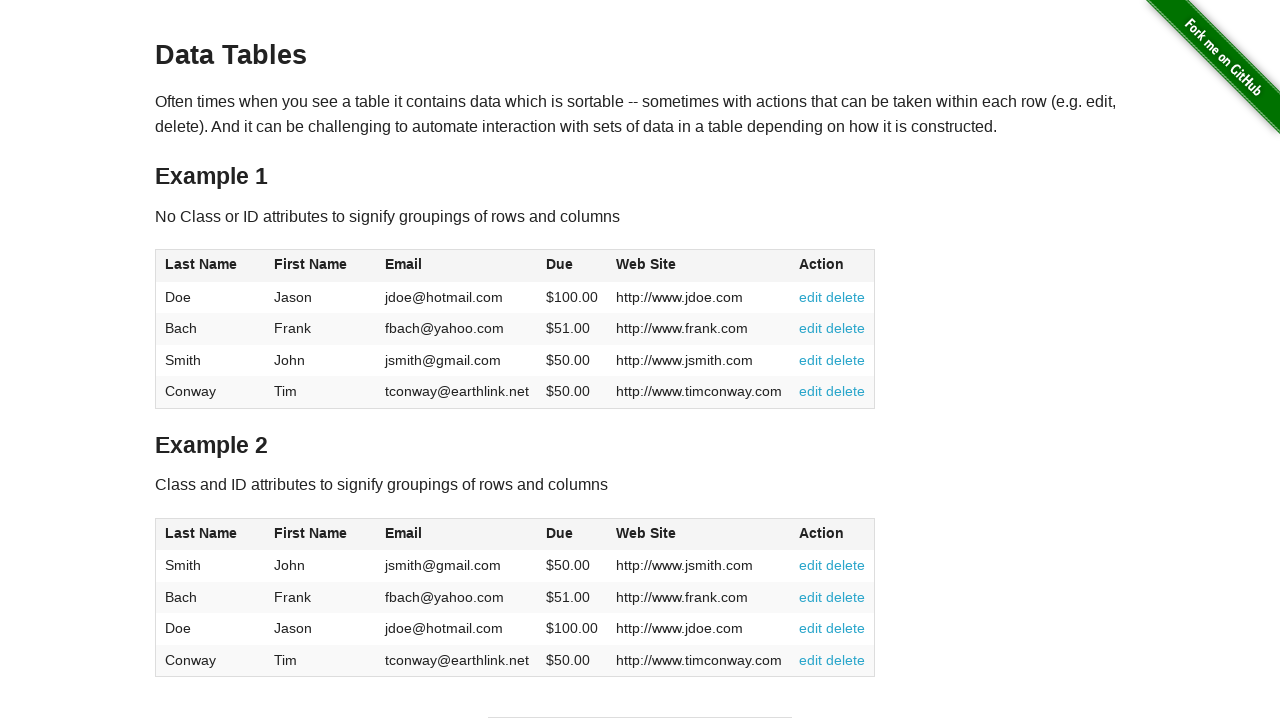